Tests window handling by clicking a link that opens a new tab, switching to the new tab, verifying the page content, and then closing the child tab.

Starting URL: https://the-internet.herokuapp.com/windows

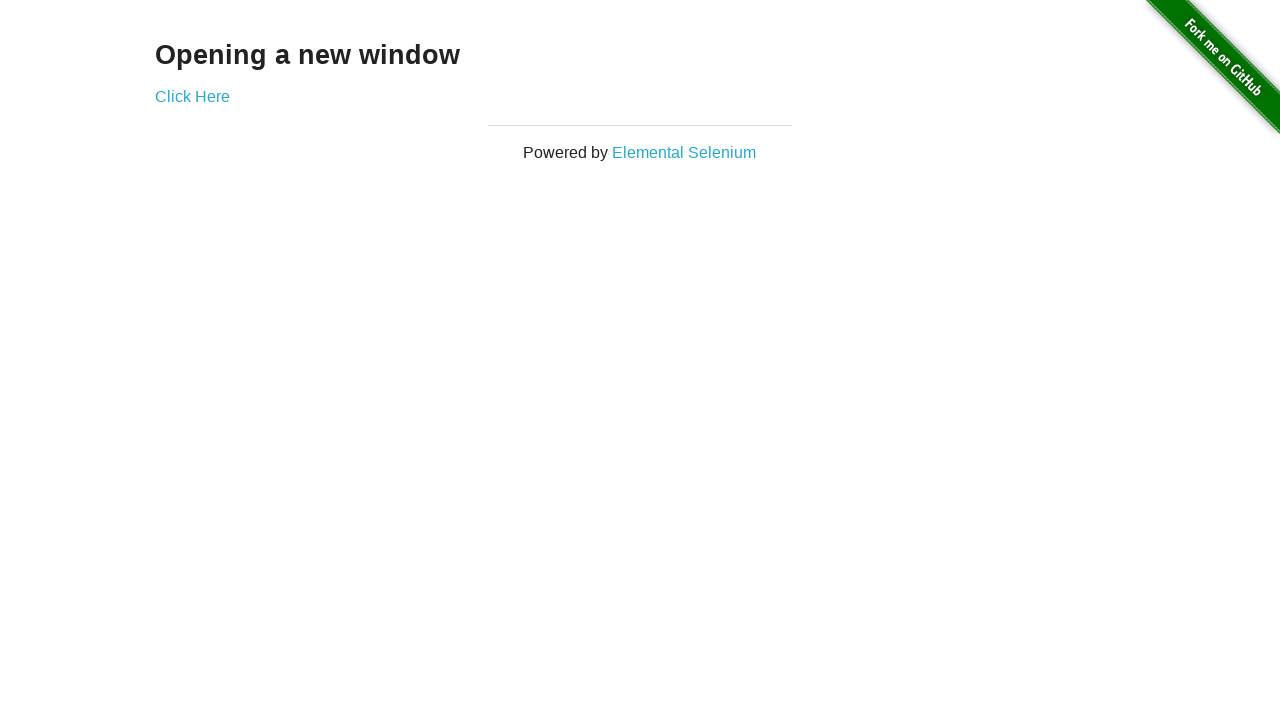

Retrieved main window title
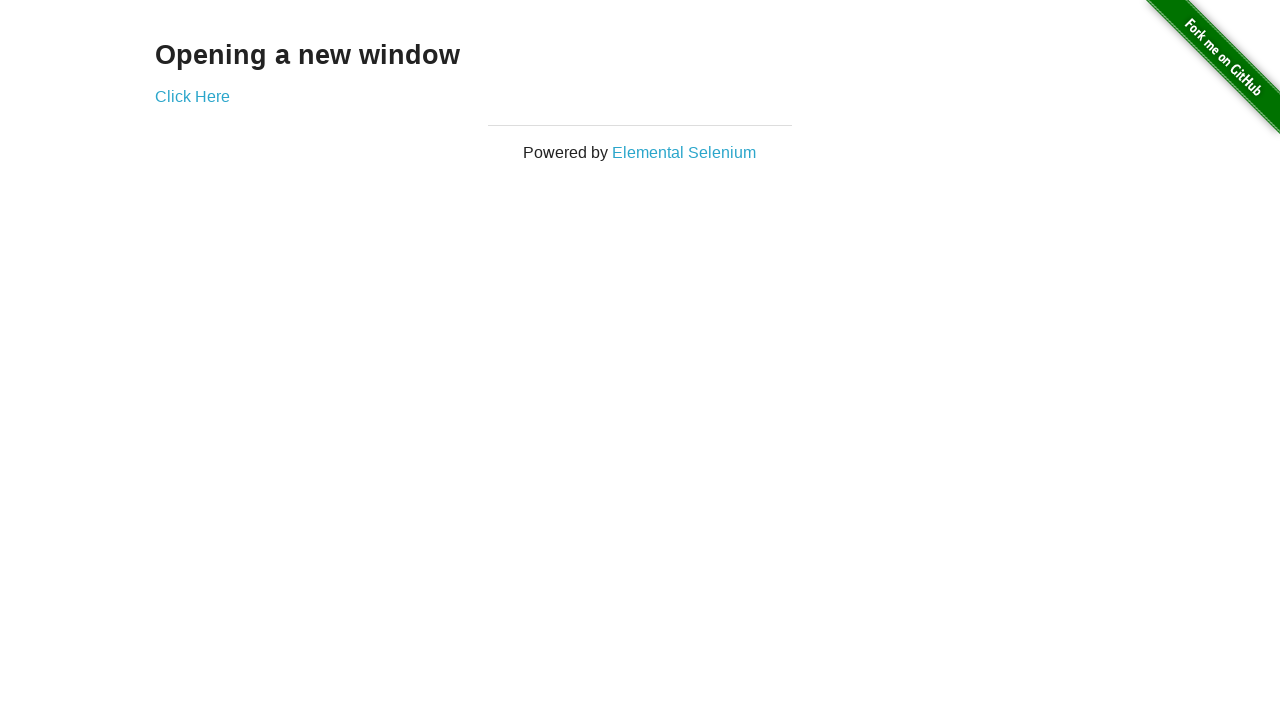

Clicked 'Click Here' link to open new tab at (192, 96) on text=Click Here
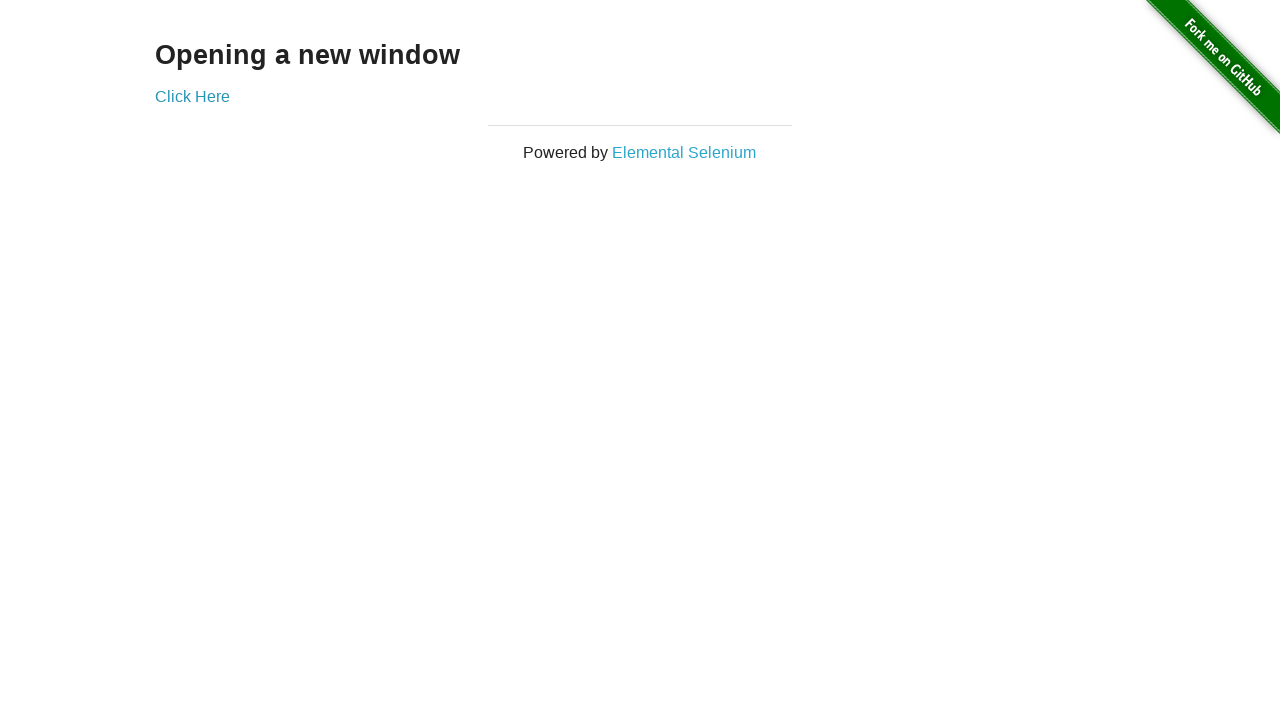

Captured new child page/tab
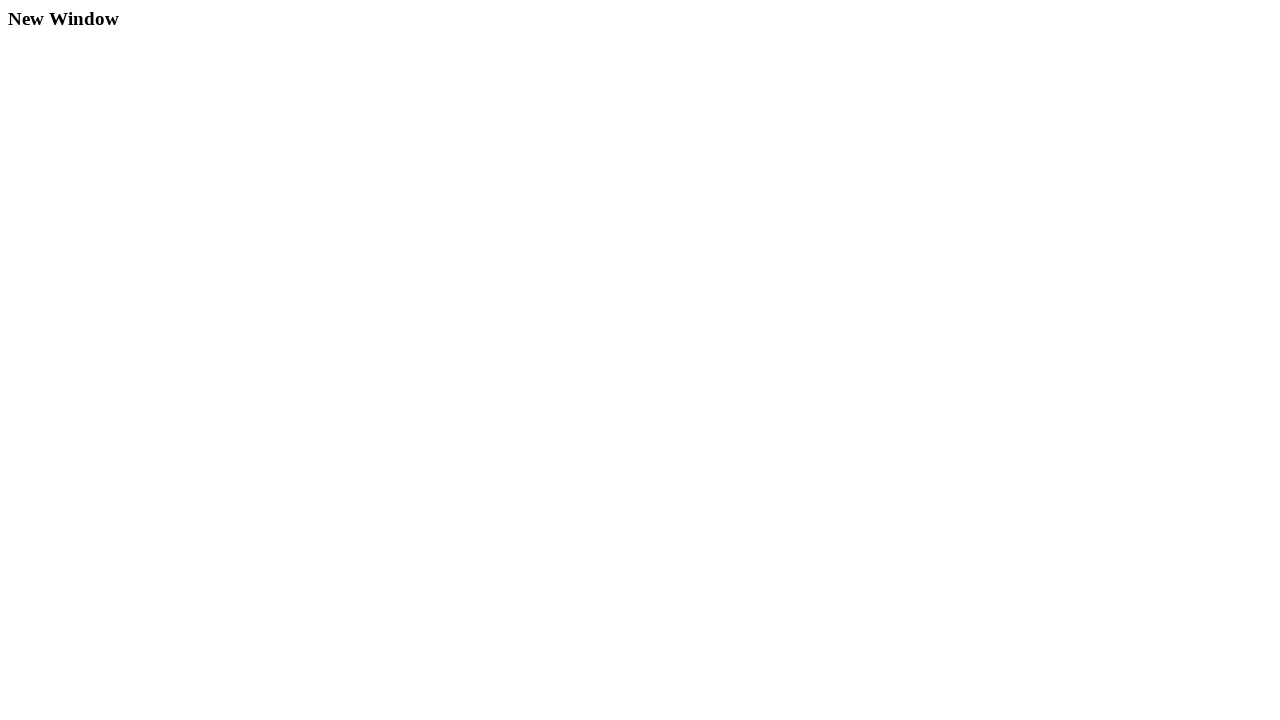

Child page loaded successfully
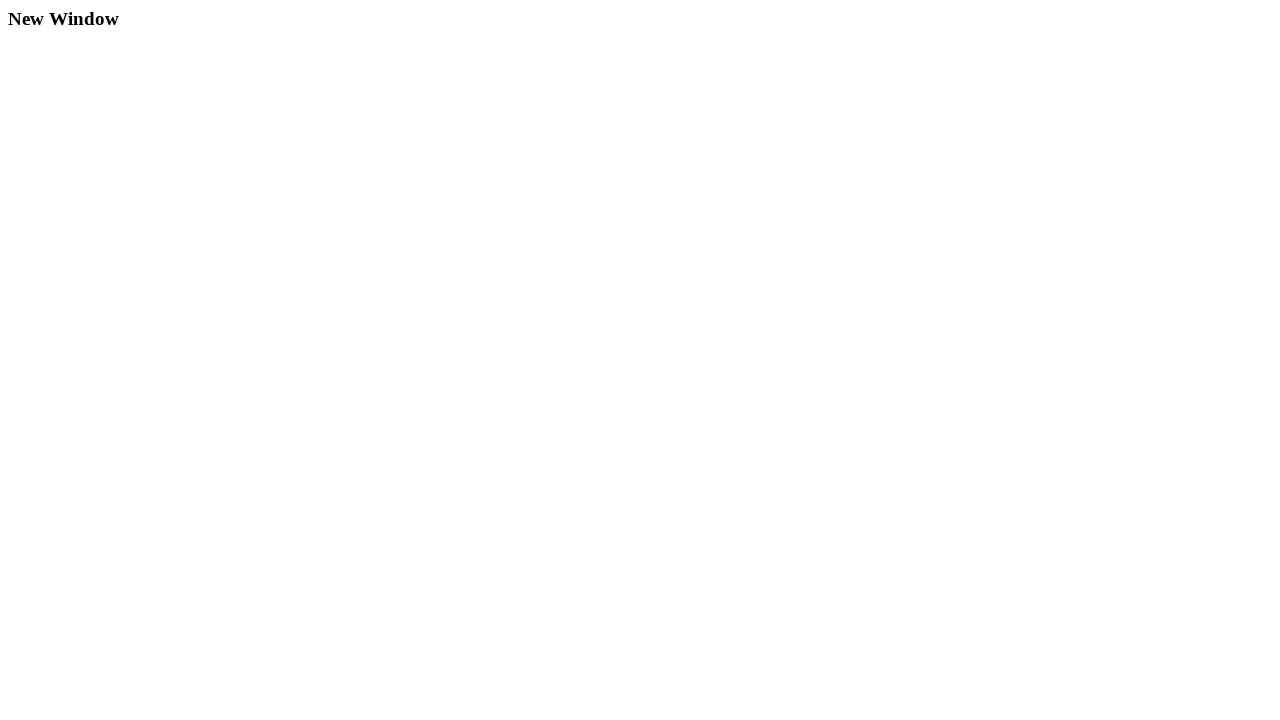

Verified number of open pages: 2
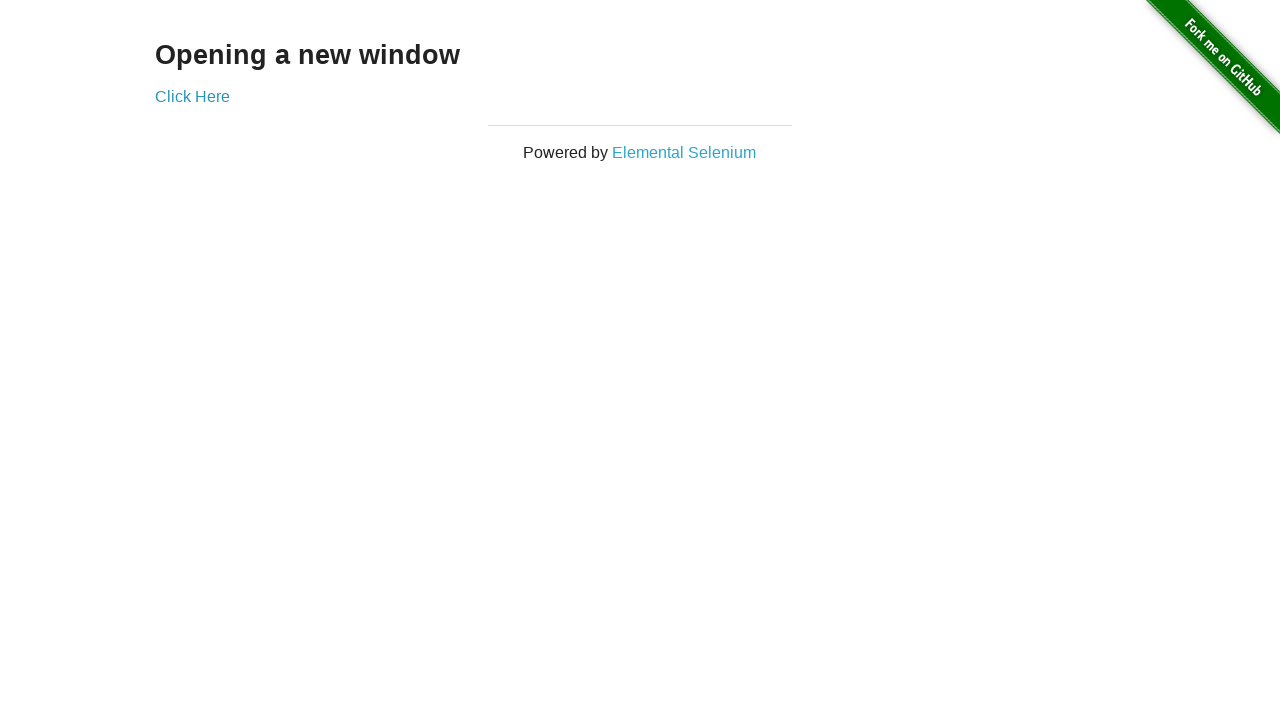

Verified page titles - Main: 'The Internet', Child: 'New Window'
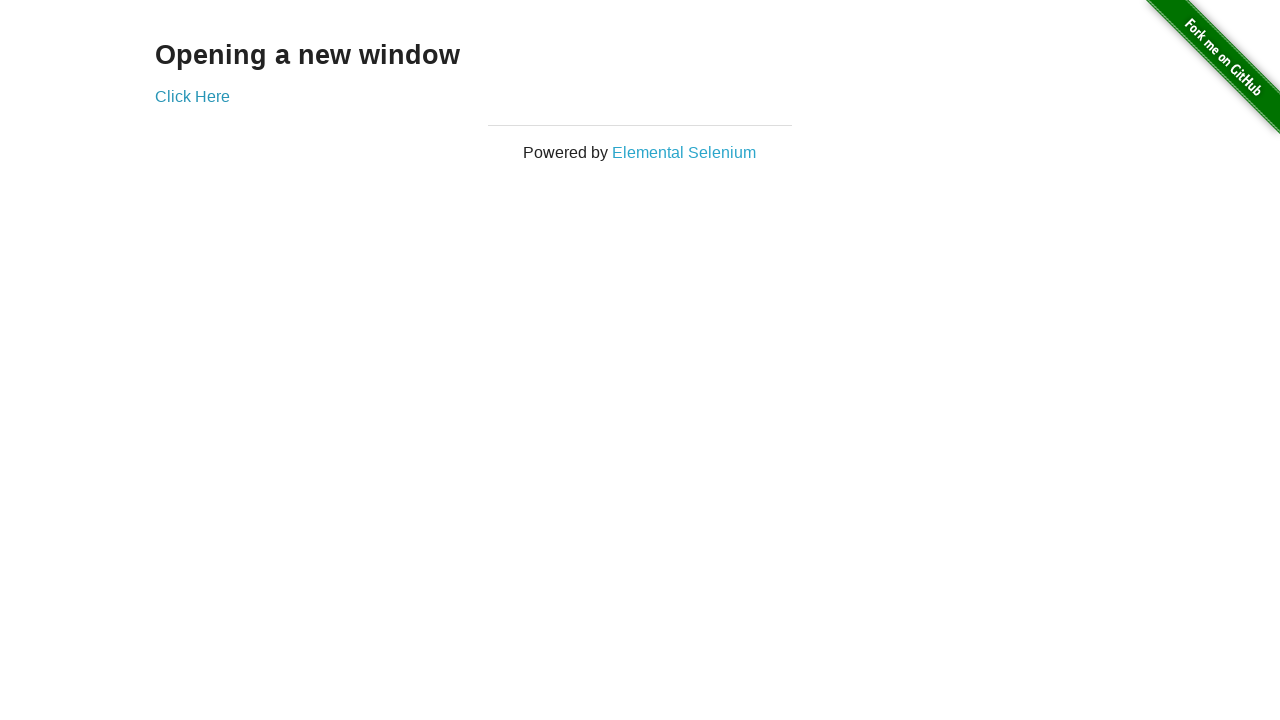

Closed child tab/window
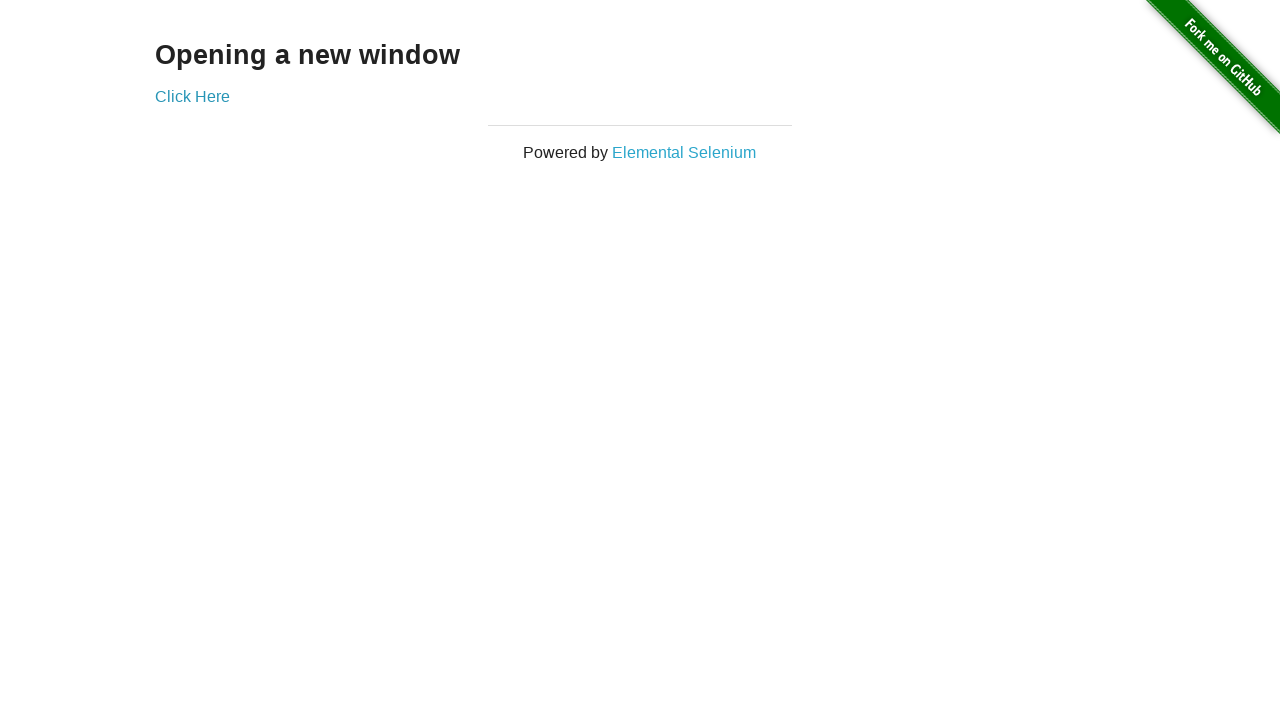

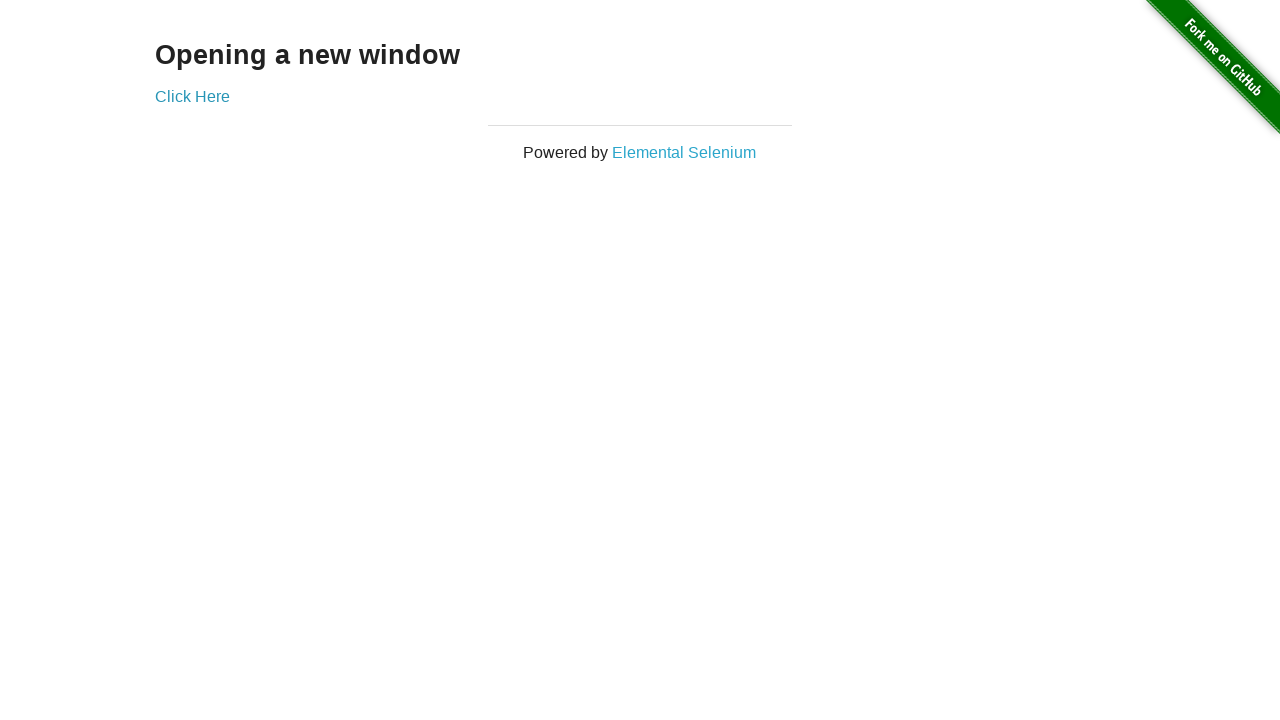